Tests hotel search and newsletter subscription by filling location and email fields, then clicking search button

Starting URL: https://hotel-testlab.coderslab.pl/en/

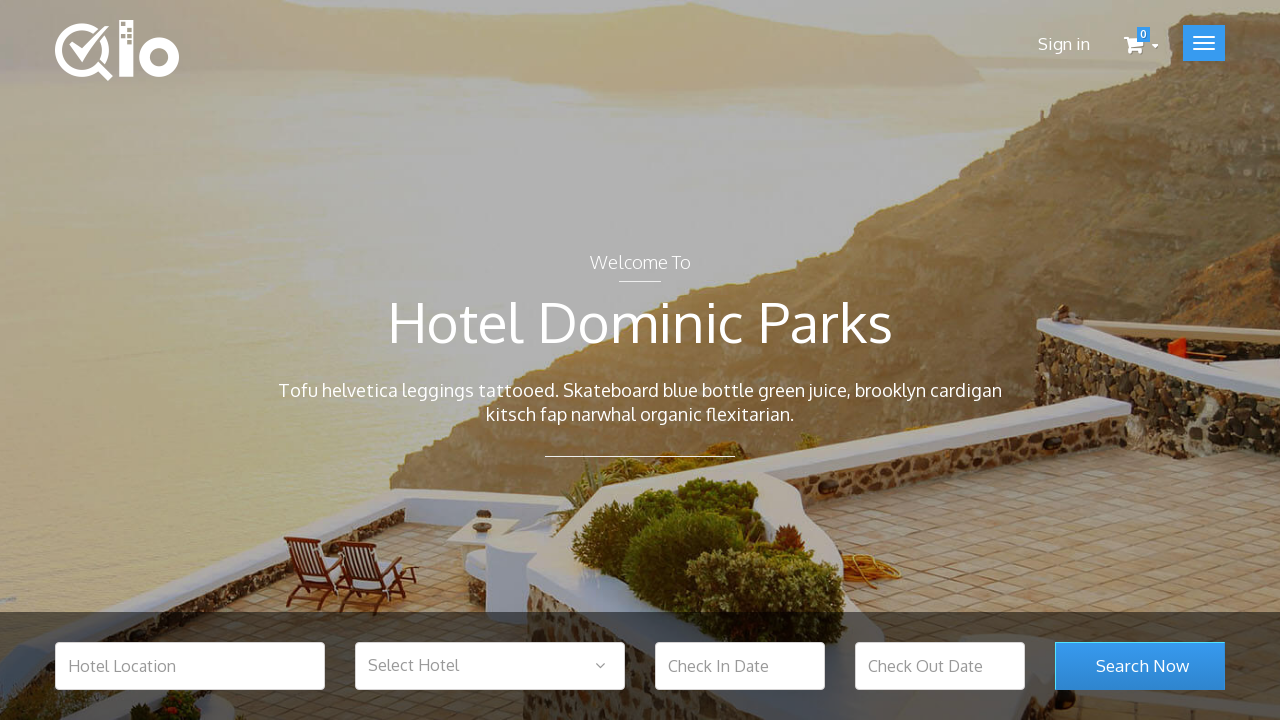

Filled hotel location field with 'Warsaw' on input[name='hotel_location']
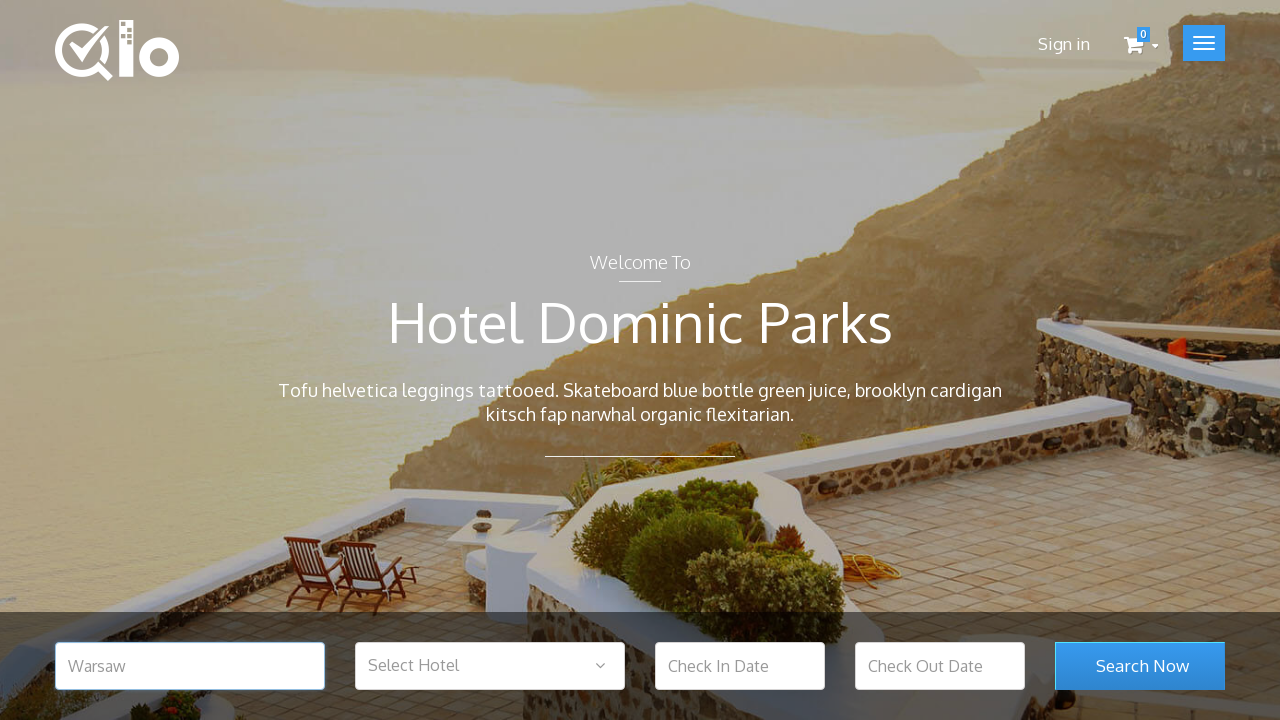

Filled newsletter email field with 'test@test.com' on input[name='email']
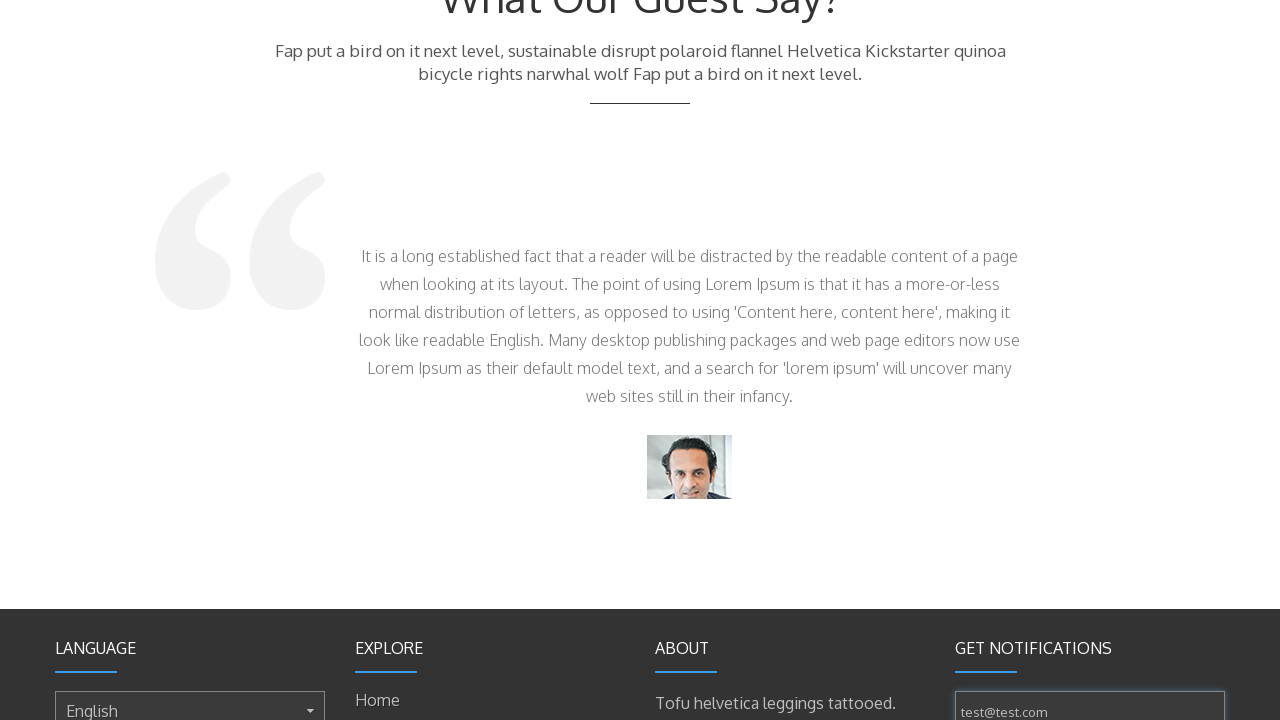

Clicked search button to search for hotels in Warsaw at (1140, 361) on button[name='search_room_submit']
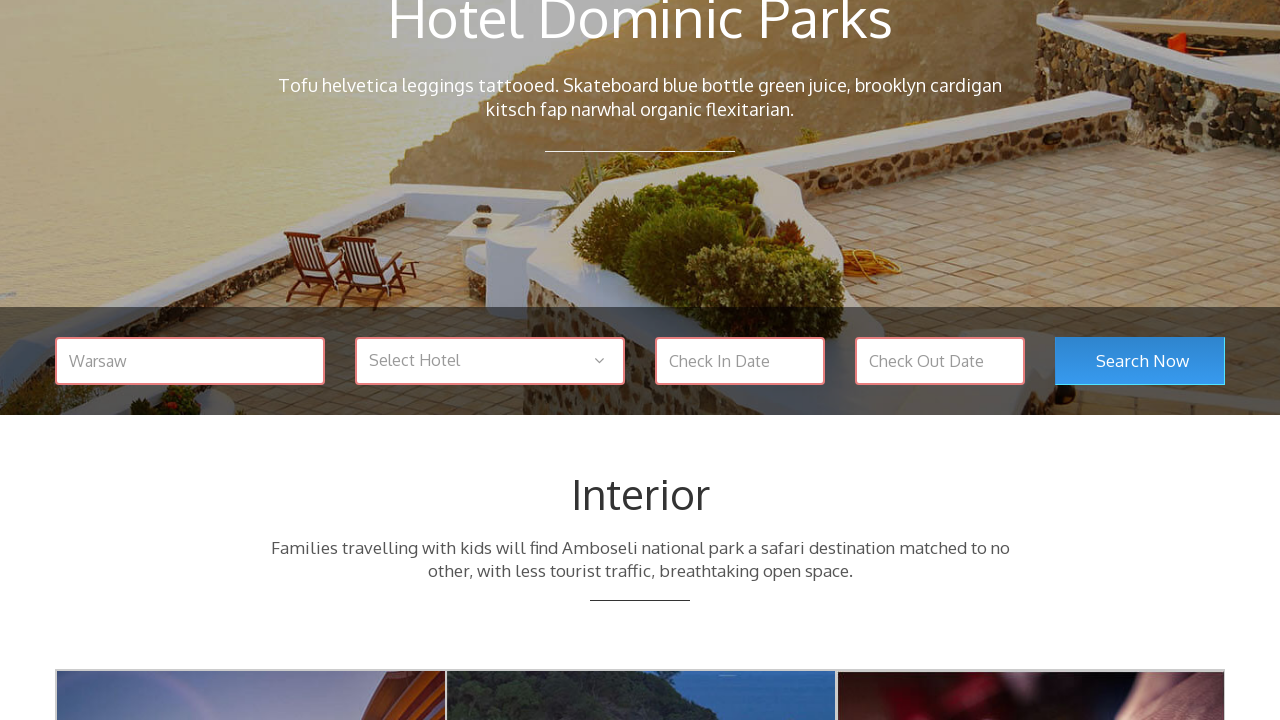

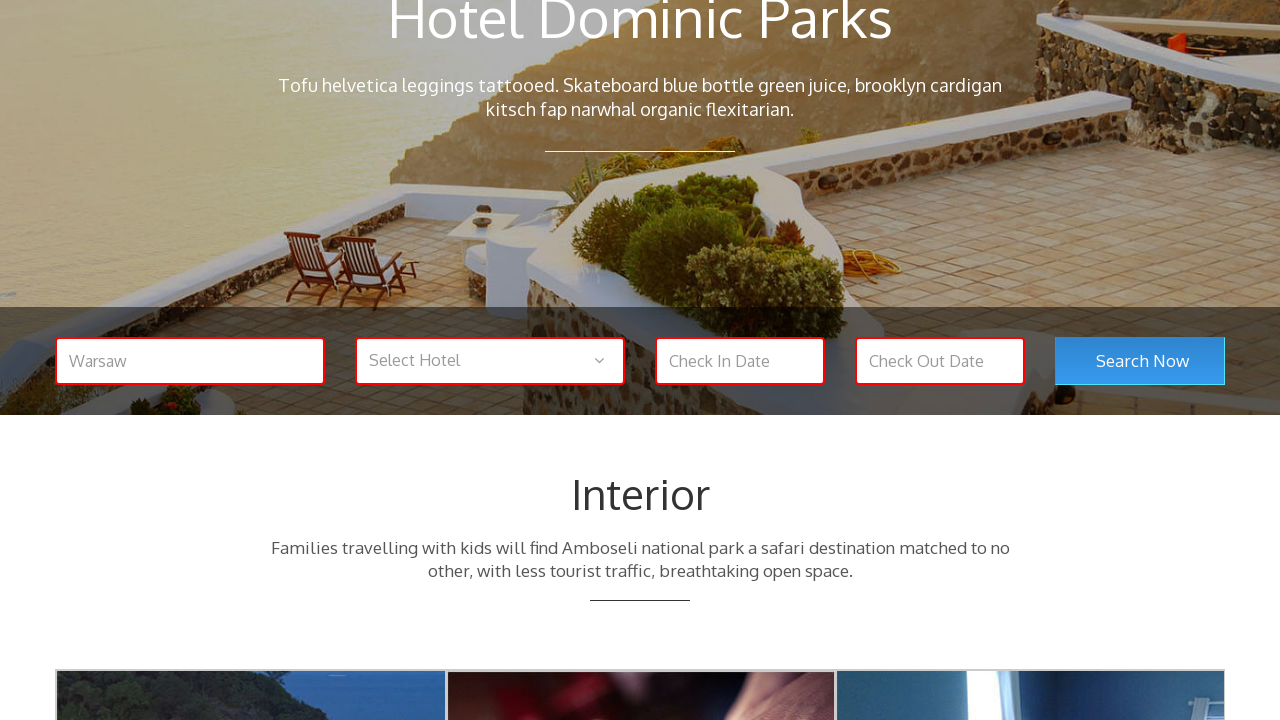